Navigates to Walmart website and verifies the page loads by checking the title and URL

Starting URL: https://walmart.com

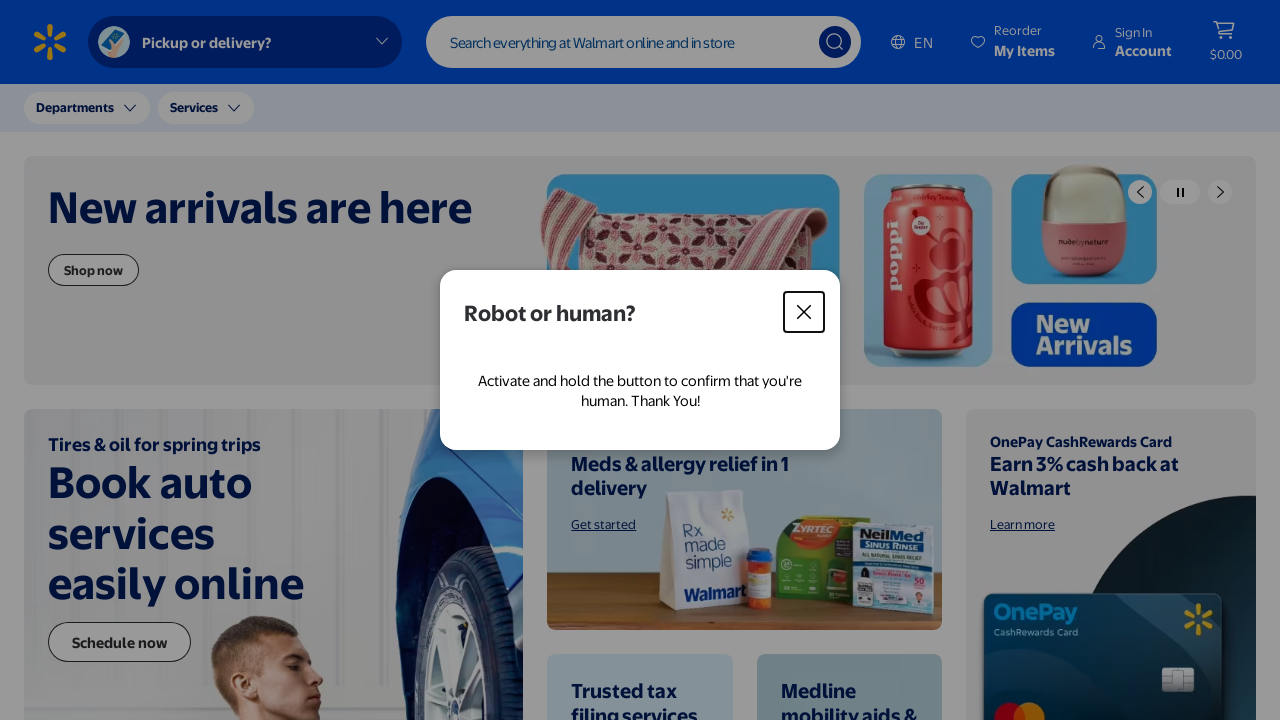

Waited for page to reach domcontentloaded state
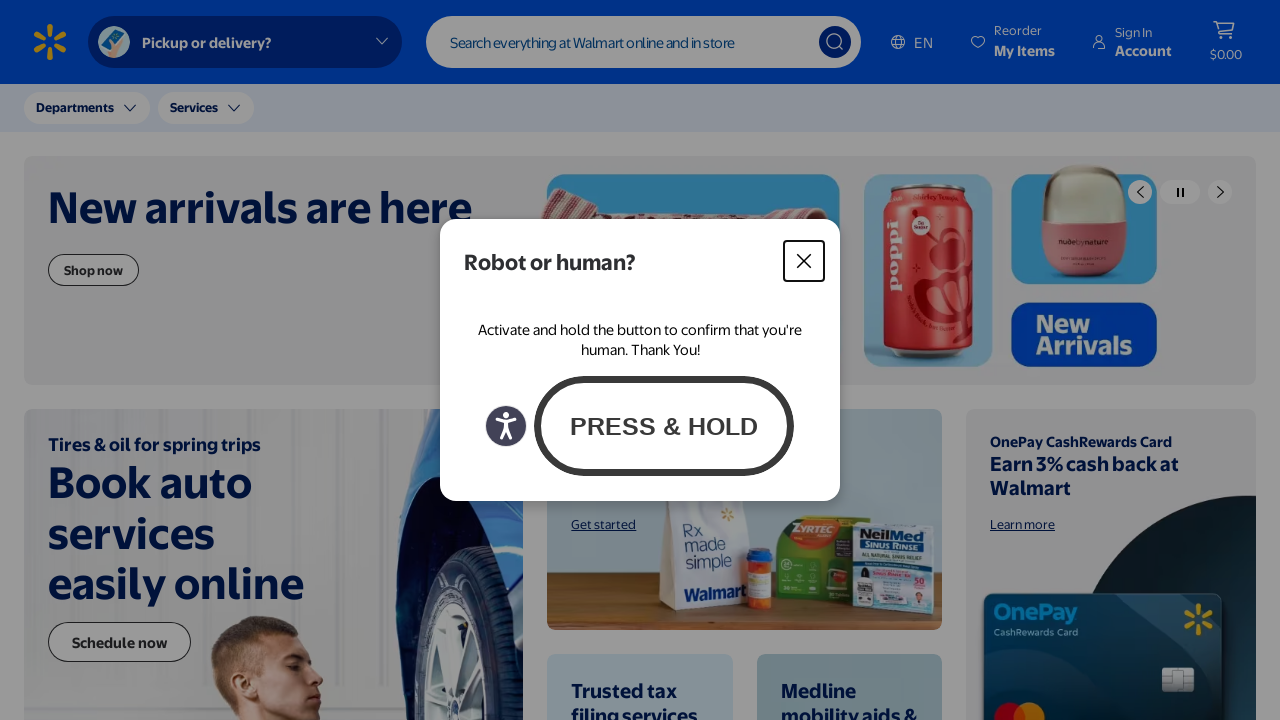

Retrieved current URL: https://www.walmart.com/
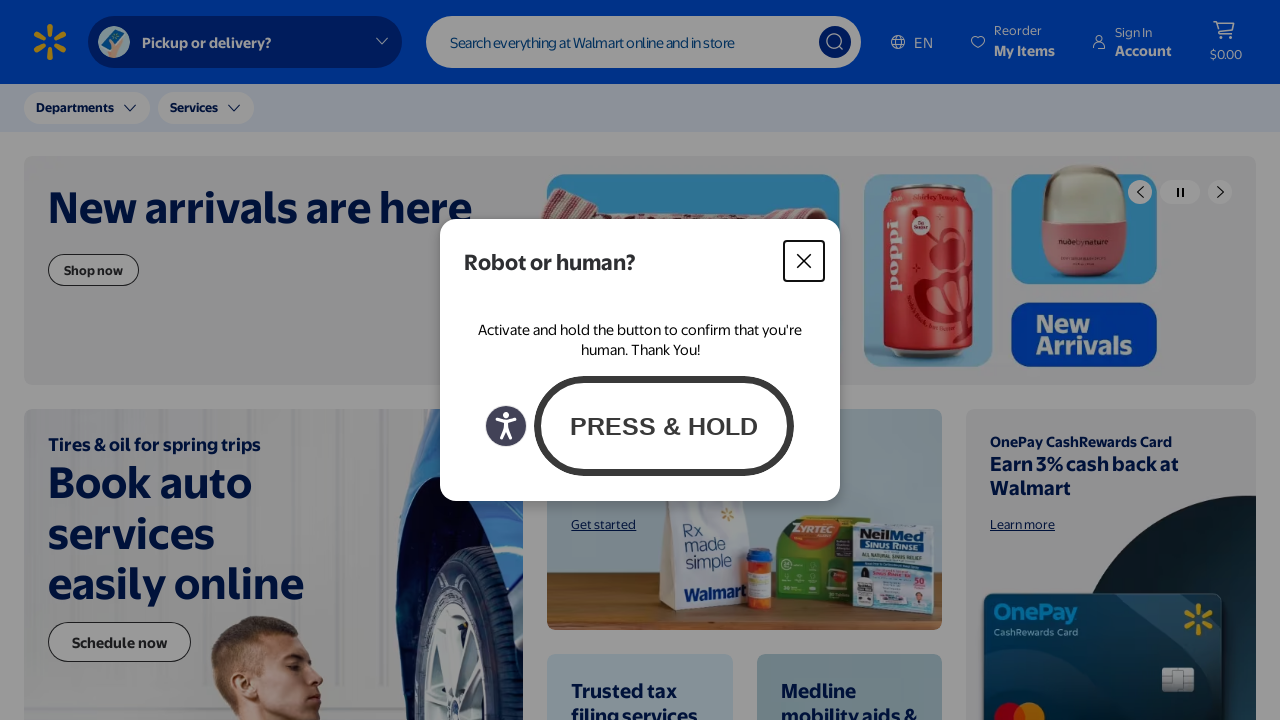

Retrieved and normalized page title: walmart|savemoney.livebetter.
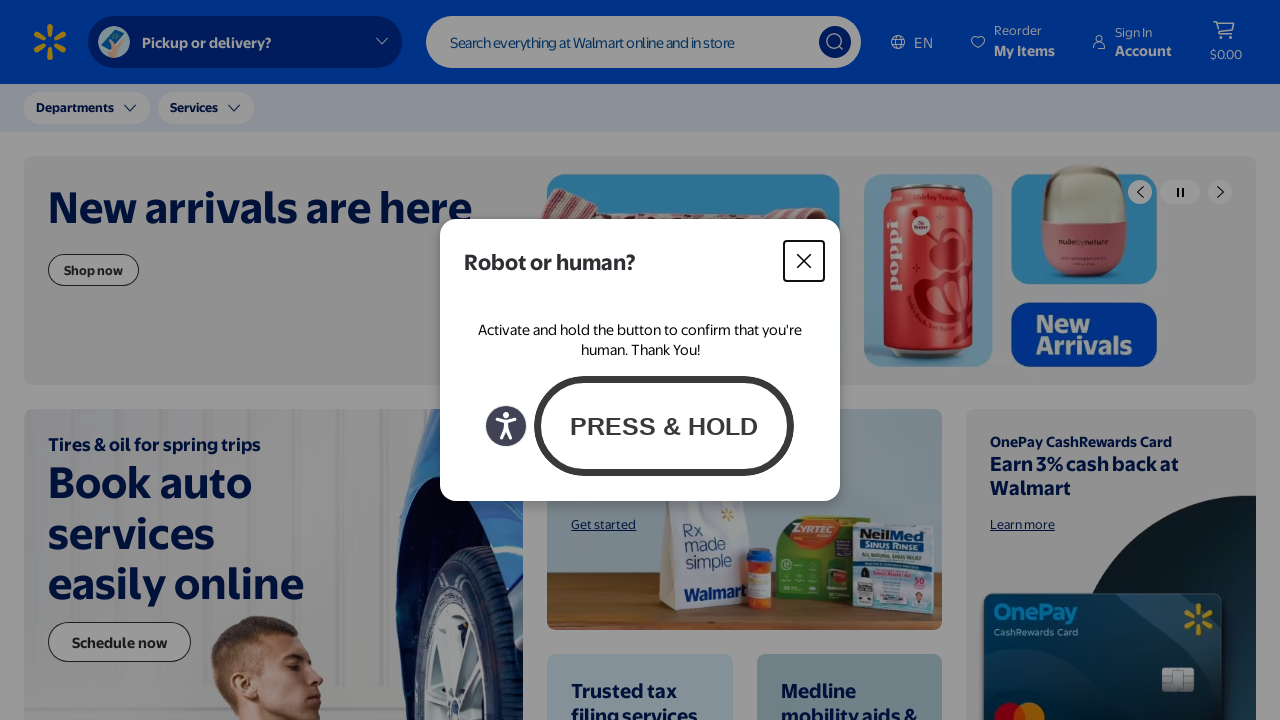

Verified that 'walmart' is present in page title or URL
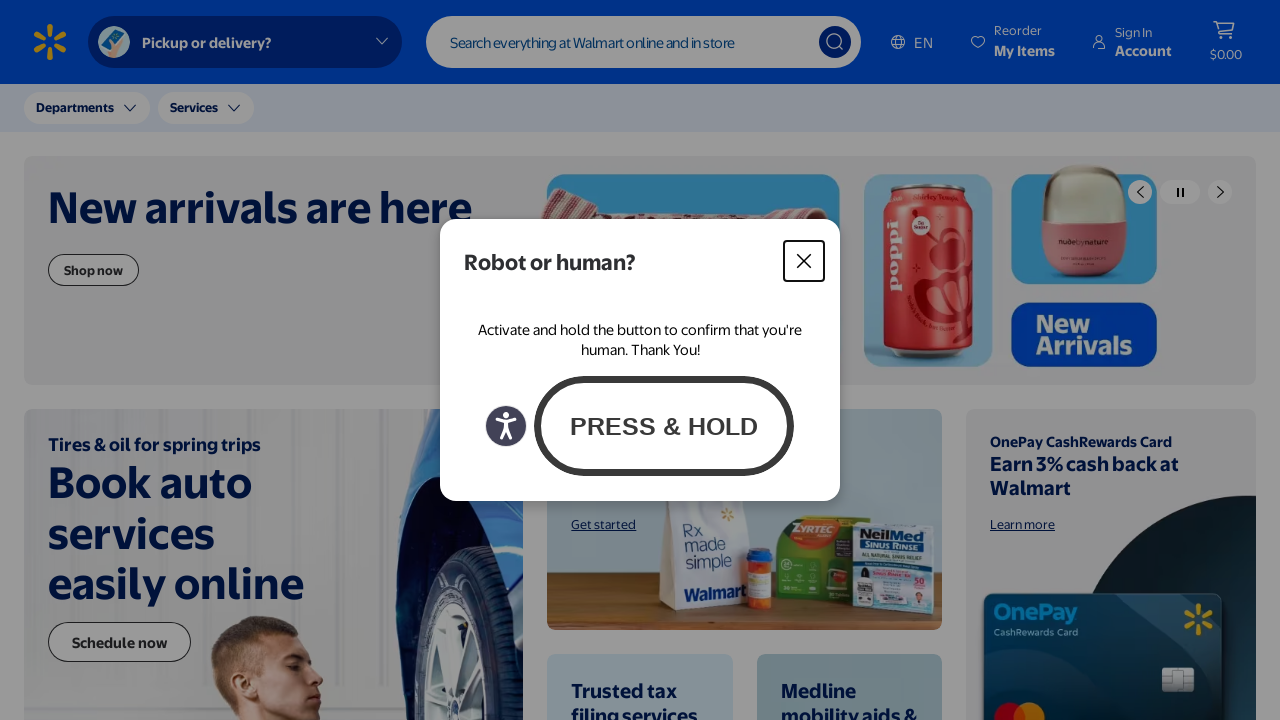

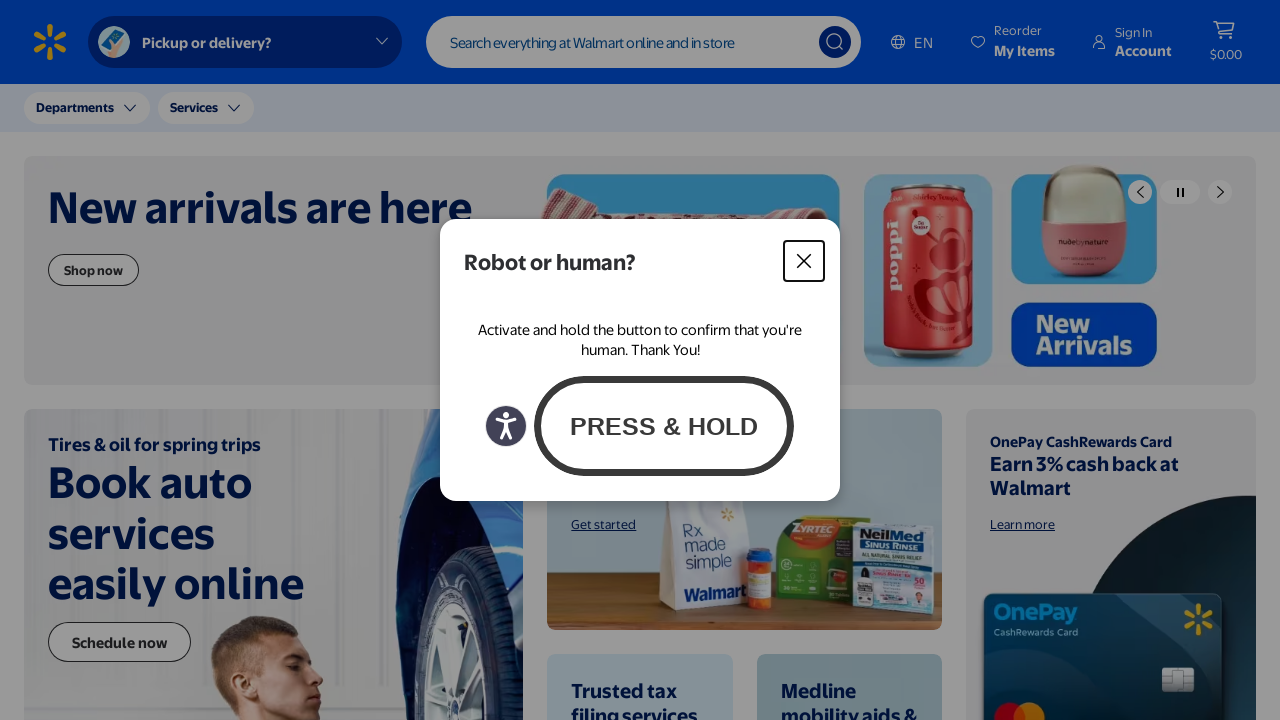